Tests checkbox and radio button functionality by checking/unchecking a checkbox and selecting a male radio button on a registration demo page.

Starting URL: http://demo.automationtesting.in/Register.html

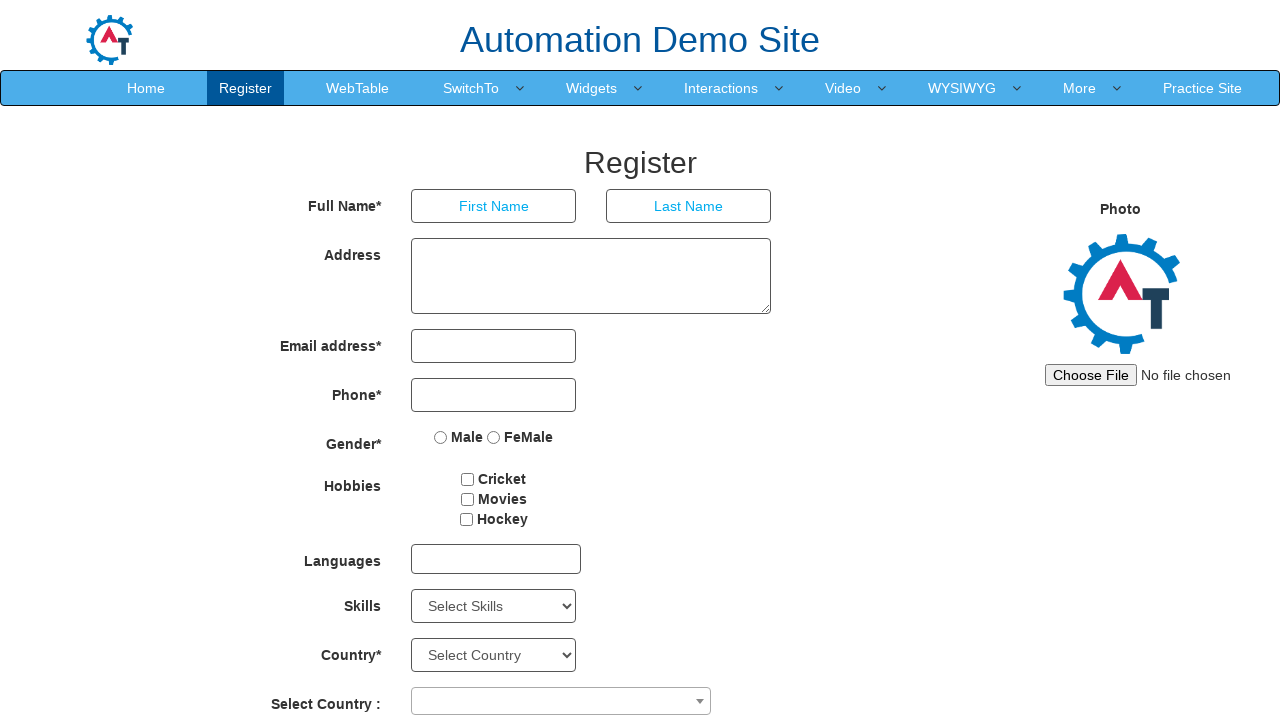

Checked checkbox2 at (467, 499) on xpath=//input[@id='checkbox2']
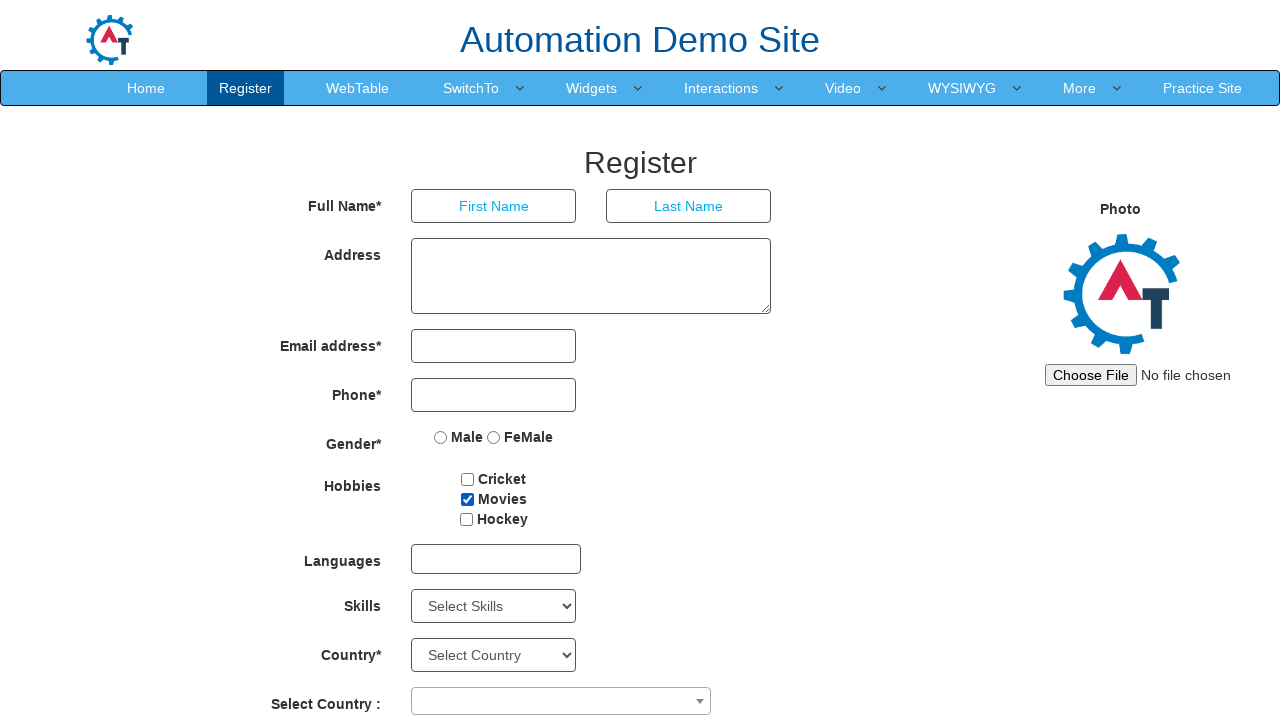

Waited 2 seconds
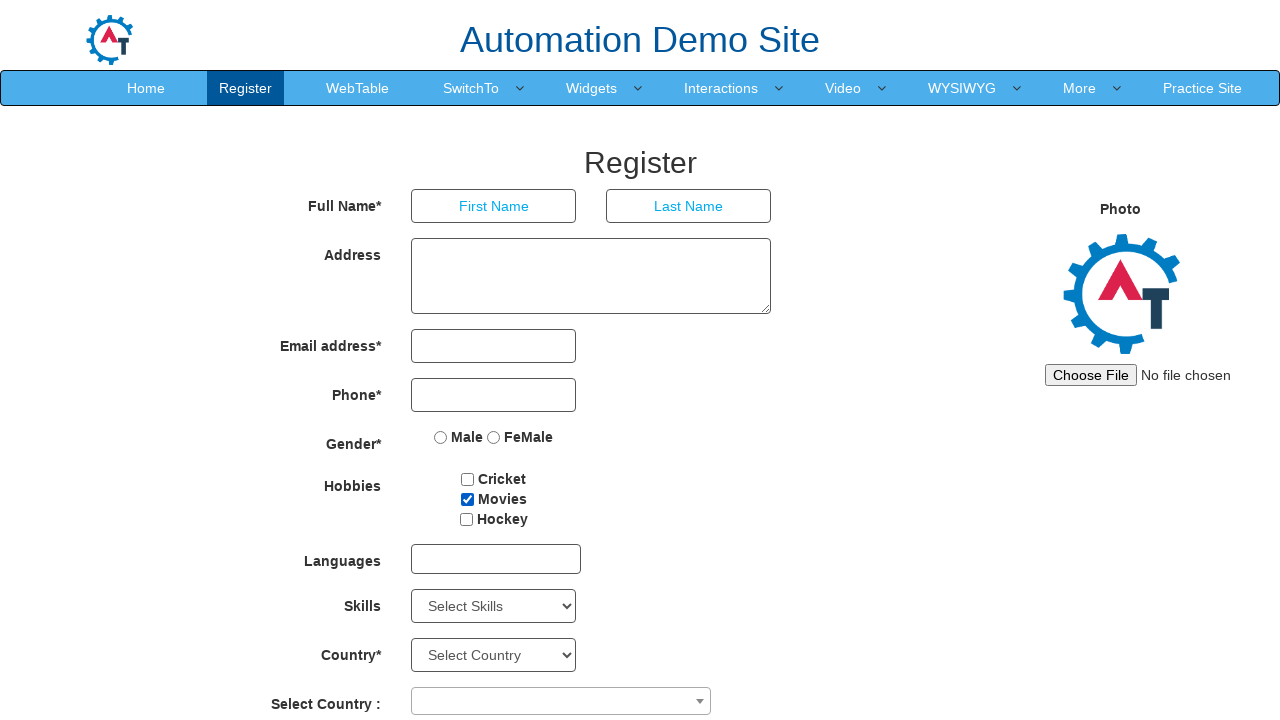

Unchecked checkbox2 at (467, 499) on xpath=//input[@id='checkbox2']
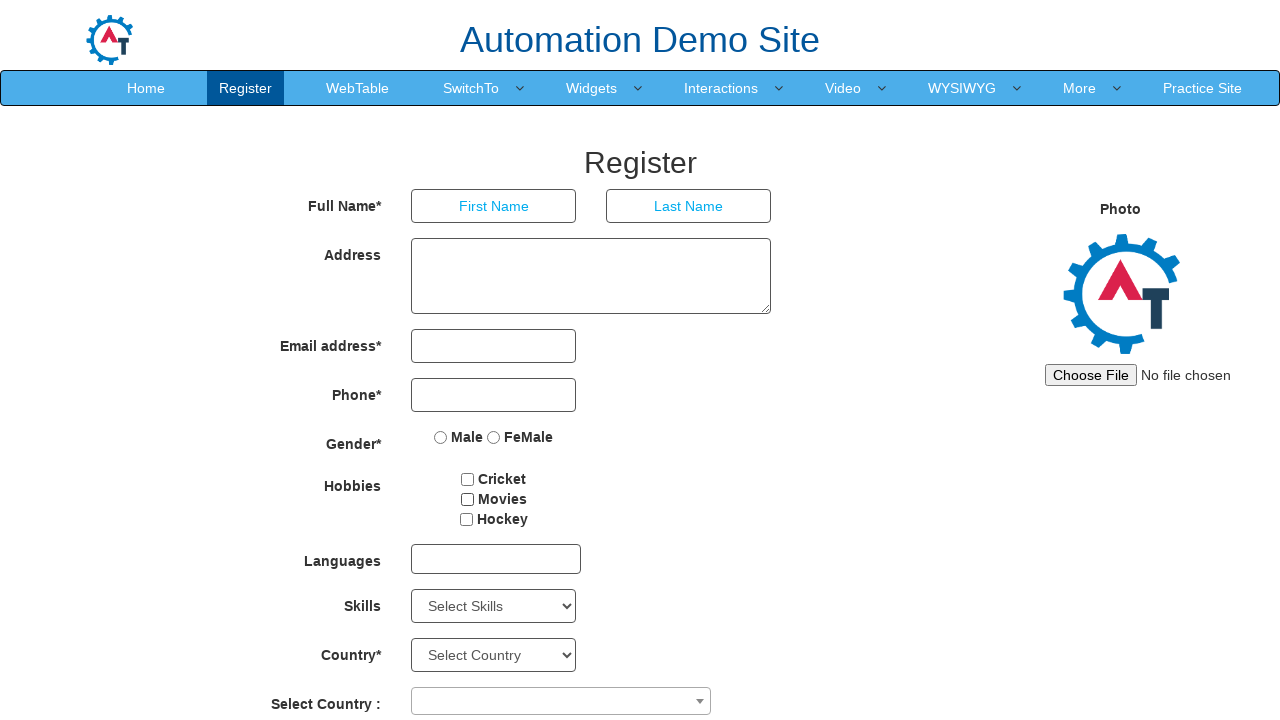

Selected Male radio button at (441, 437) on xpath=//input[@value='Male']
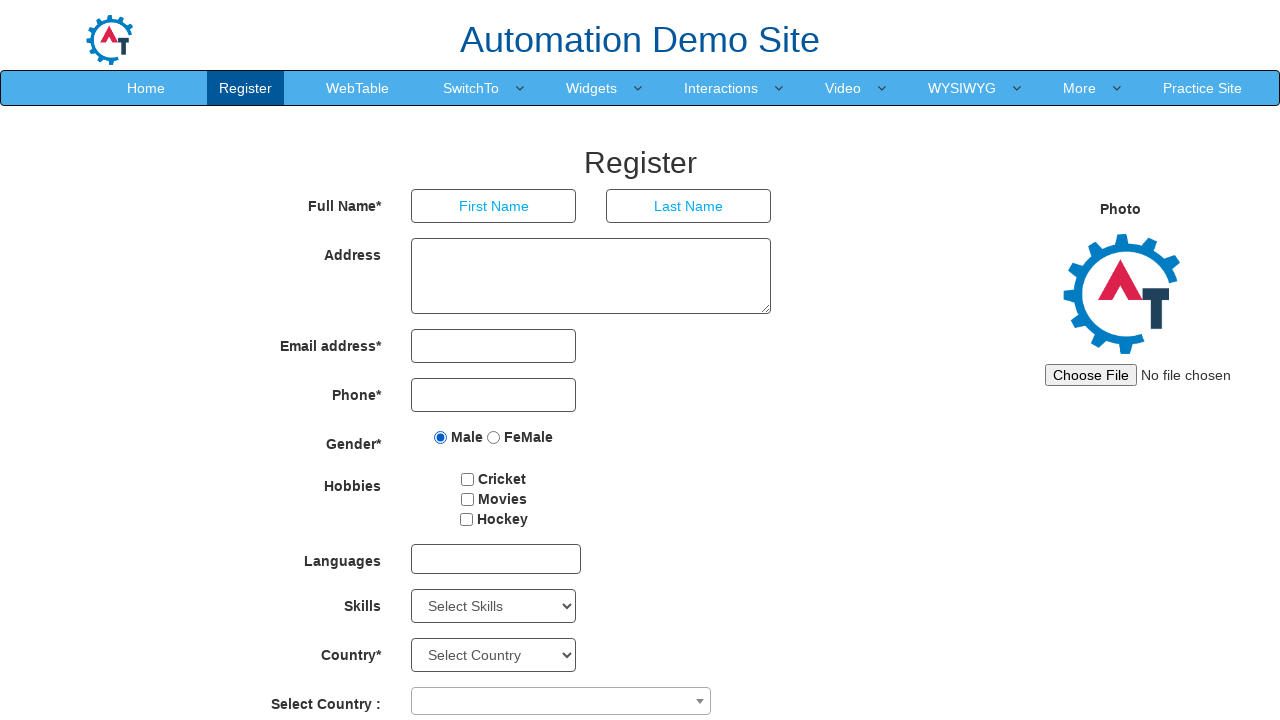

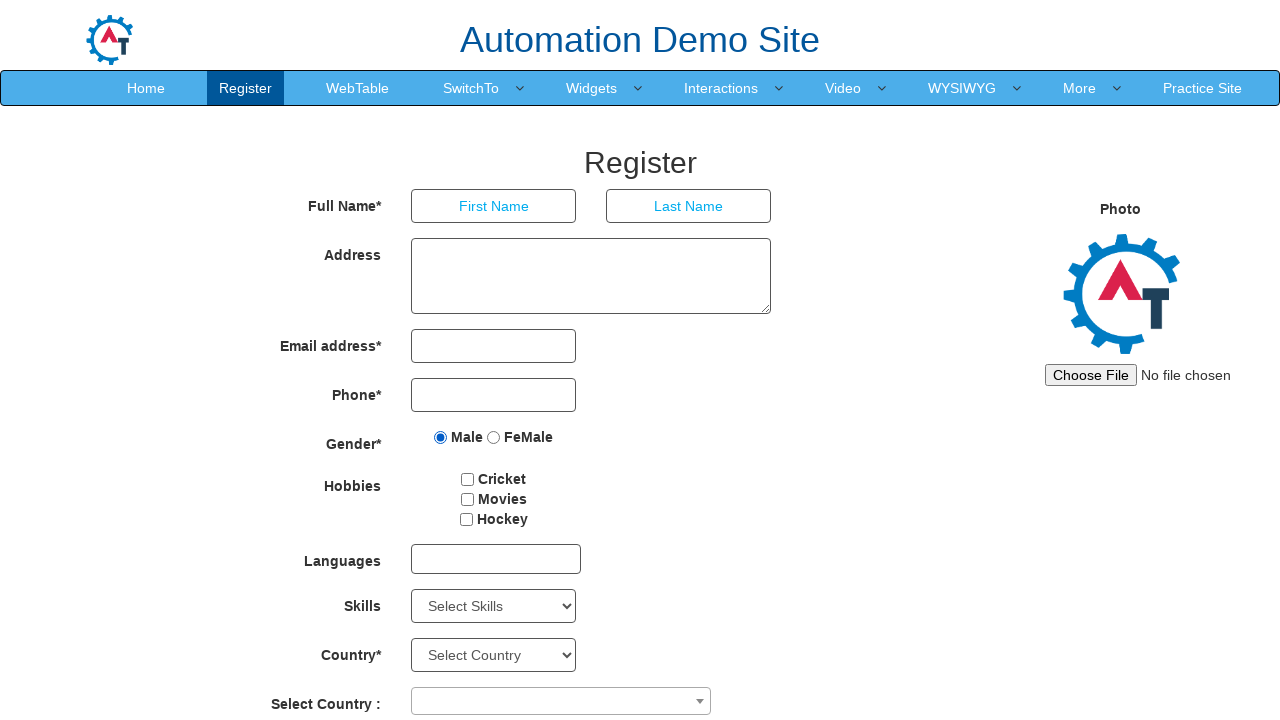